Selects a Samsung Galaxy S6 product, adds it to cart, then navigates to cart to verify it was added

Starting URL: https://www.demoblaze.com/

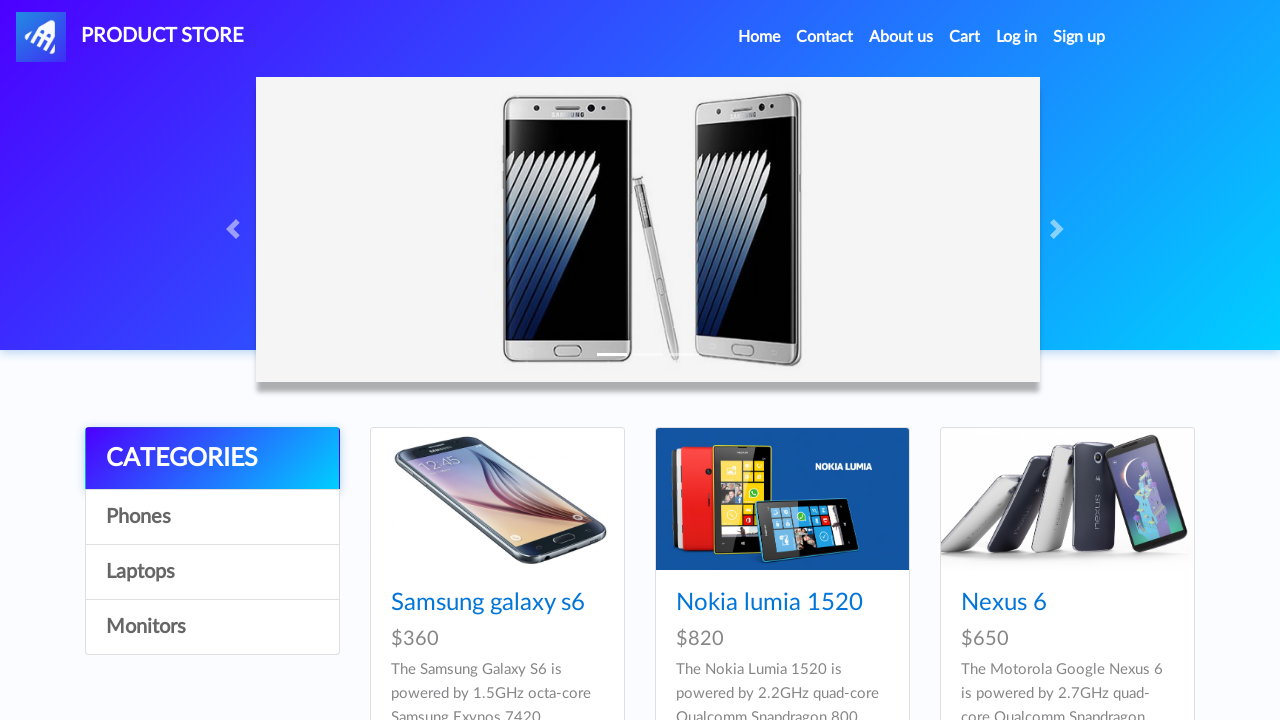

Clicked on Samsung Galaxy S6 product at (488, 603) on xpath=//a[text()='Samsung galaxy s6']
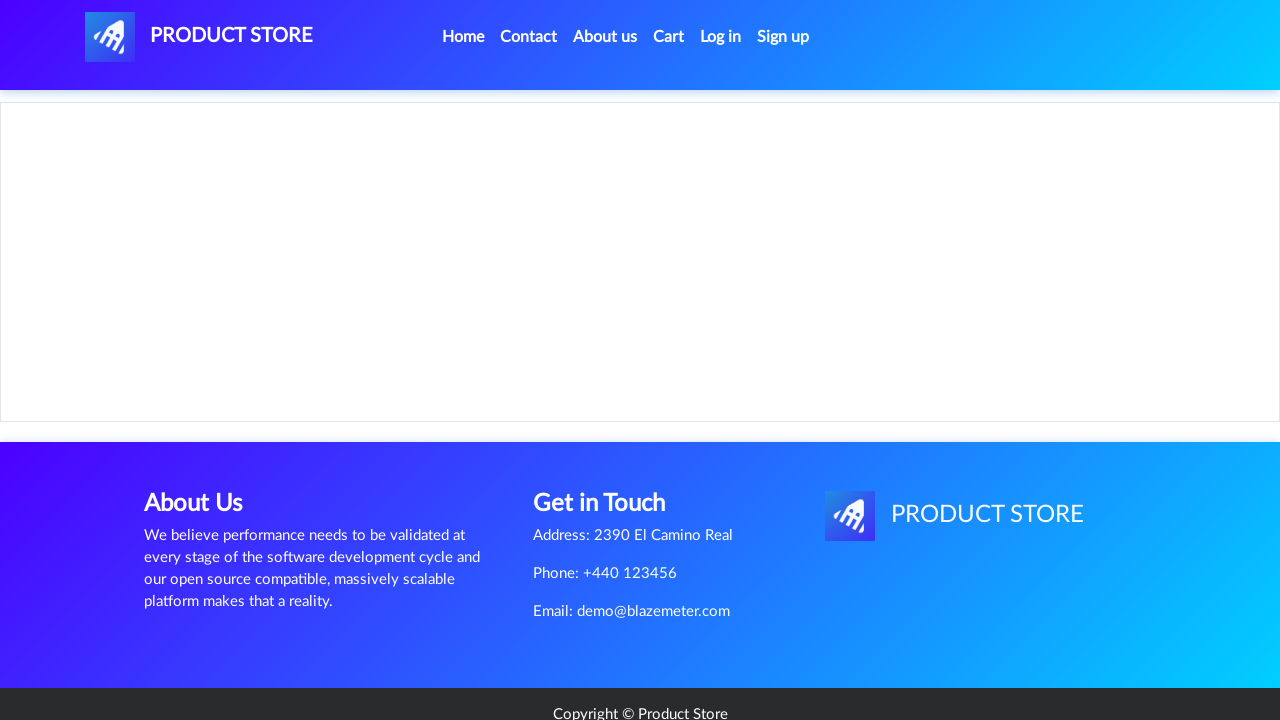

Product page loaded and Add to cart button is visible
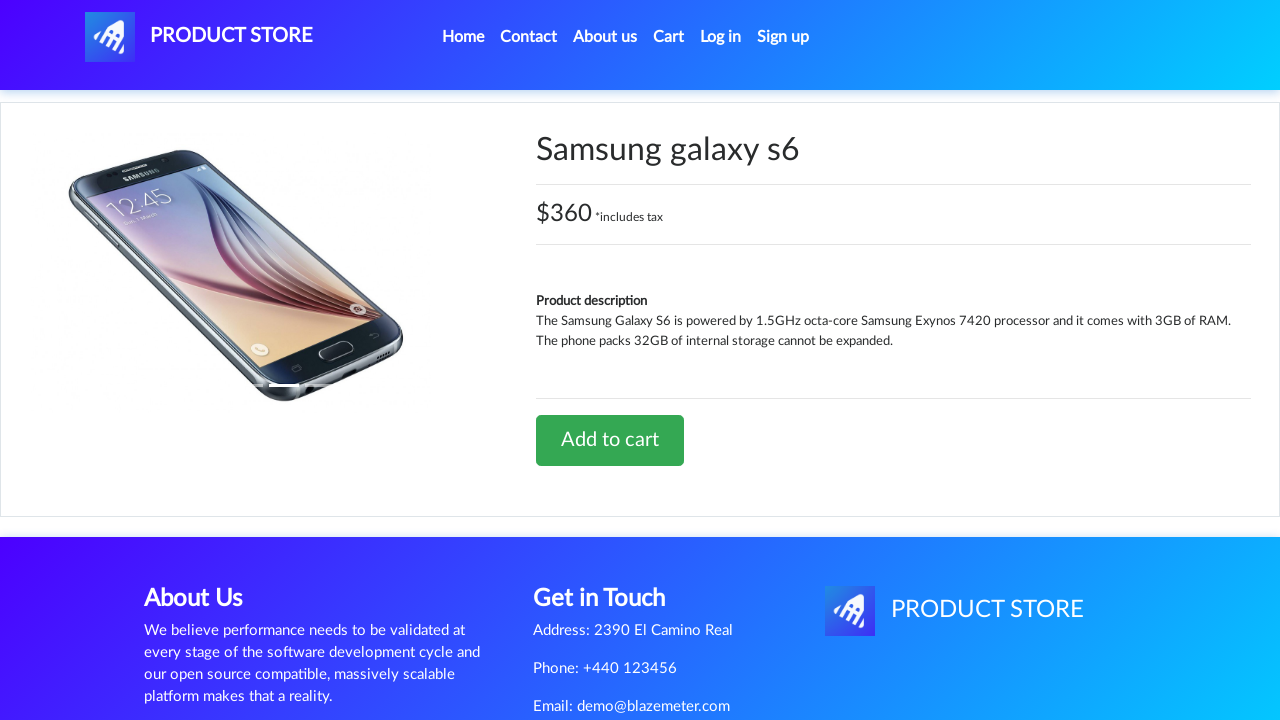

Clicked Add to cart button at (610, 440) on xpath=//a[text()='Add to cart']
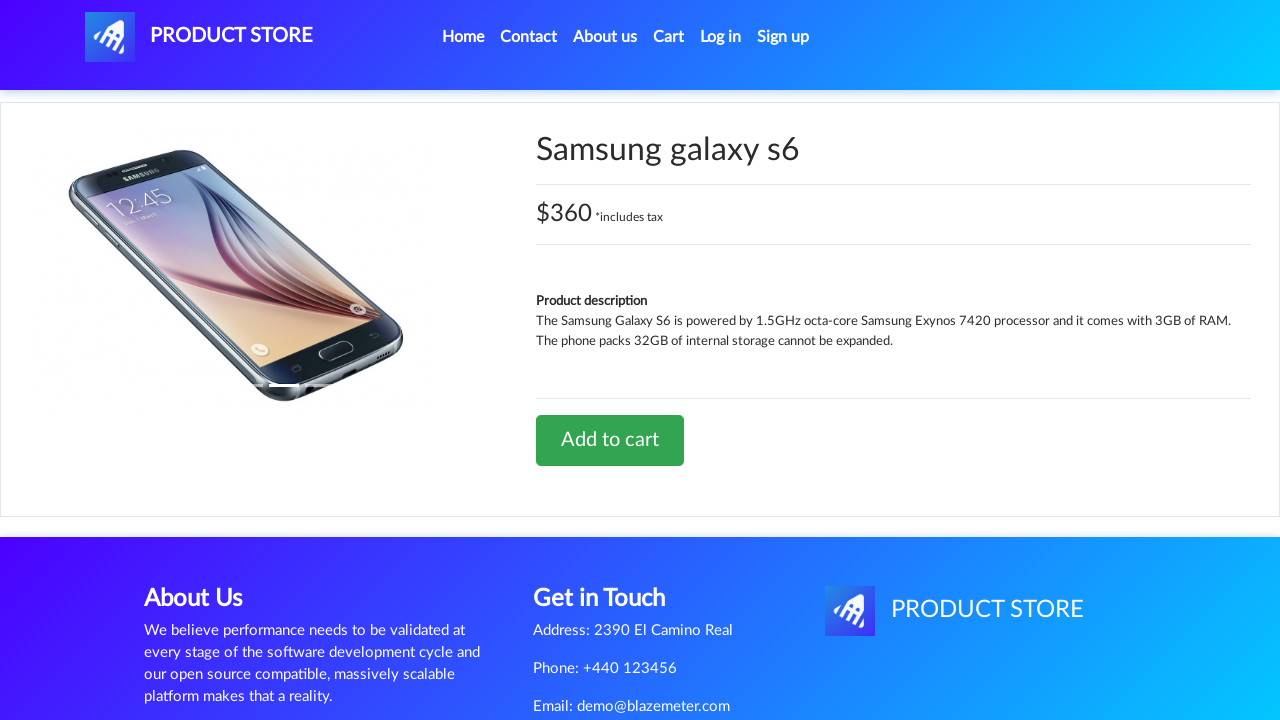

Set up dialog handler to accept alerts
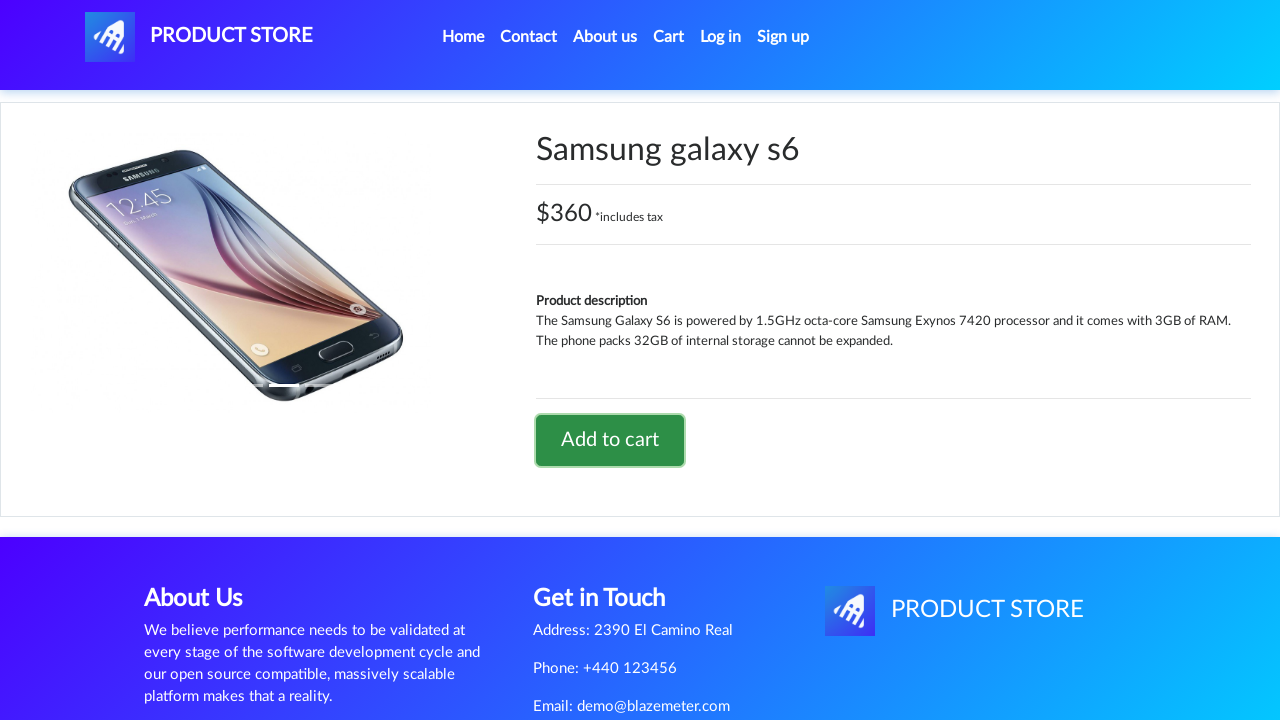

Waited for 1 second for alert to appear and be handled
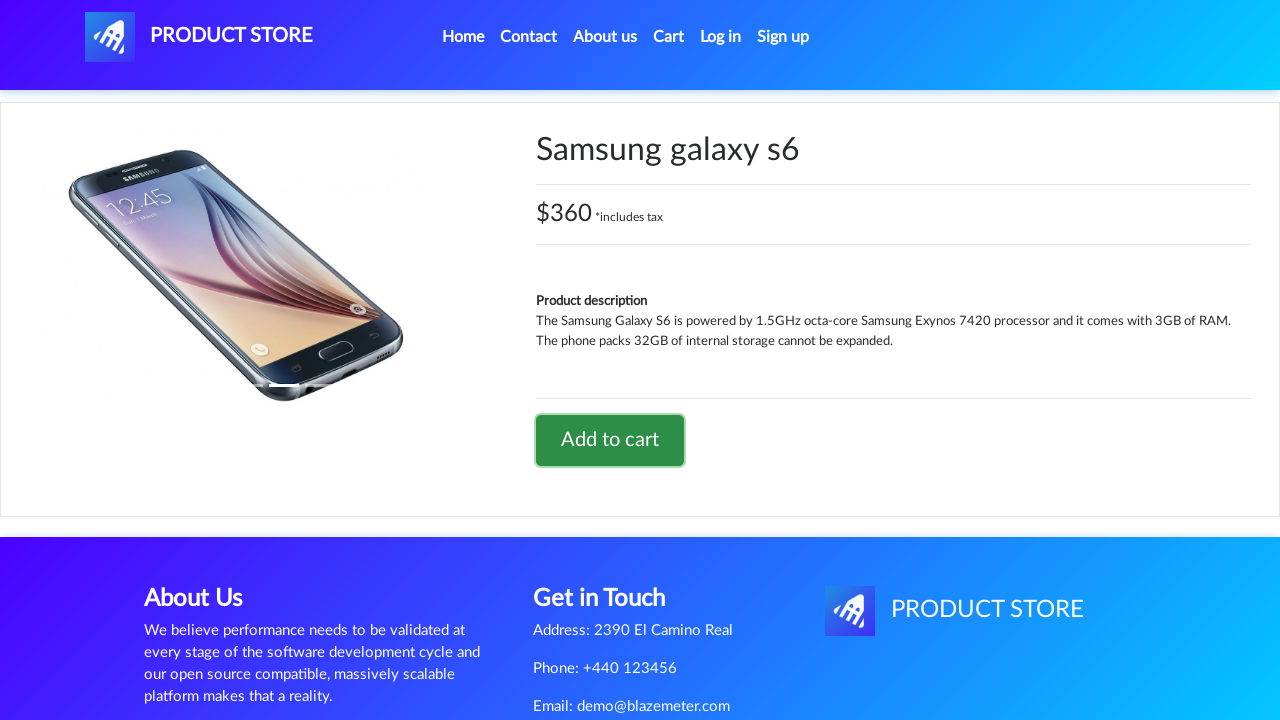

Clicked on Cart link to navigate to cart page at (669, 37) on xpath=//a[text()='Cart']
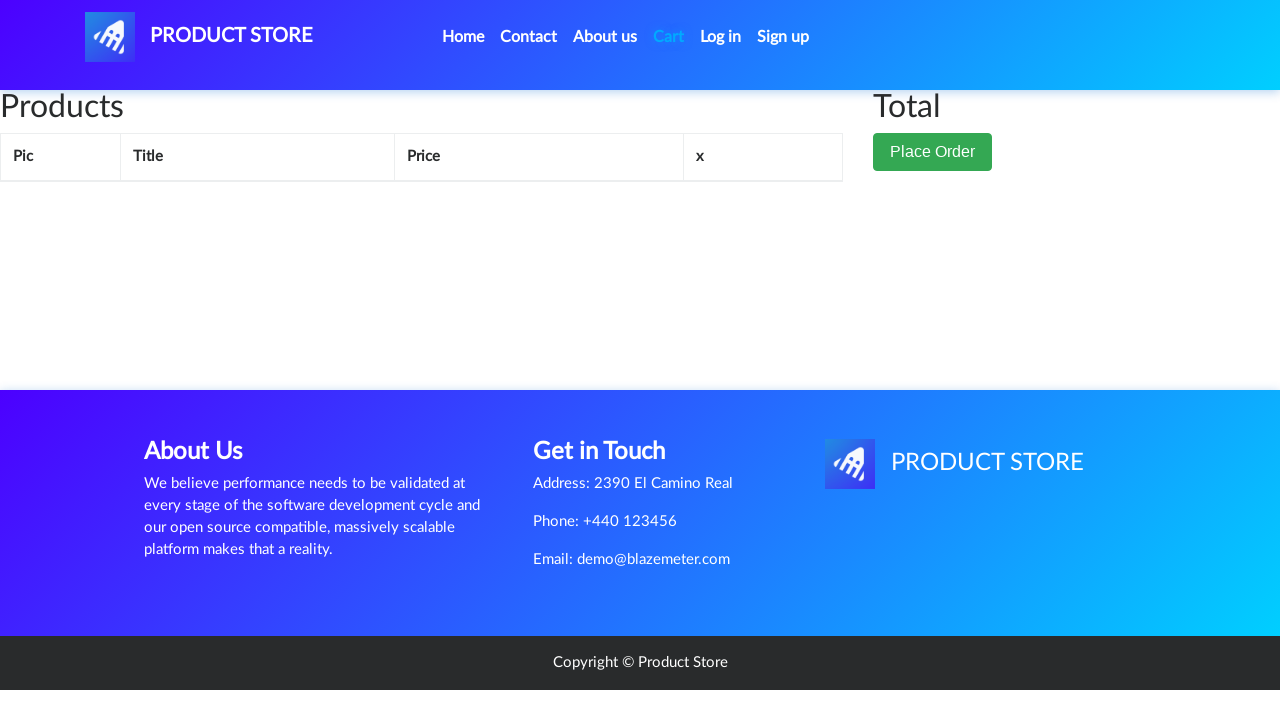

Verified Samsung Galaxy S6 is present in cart
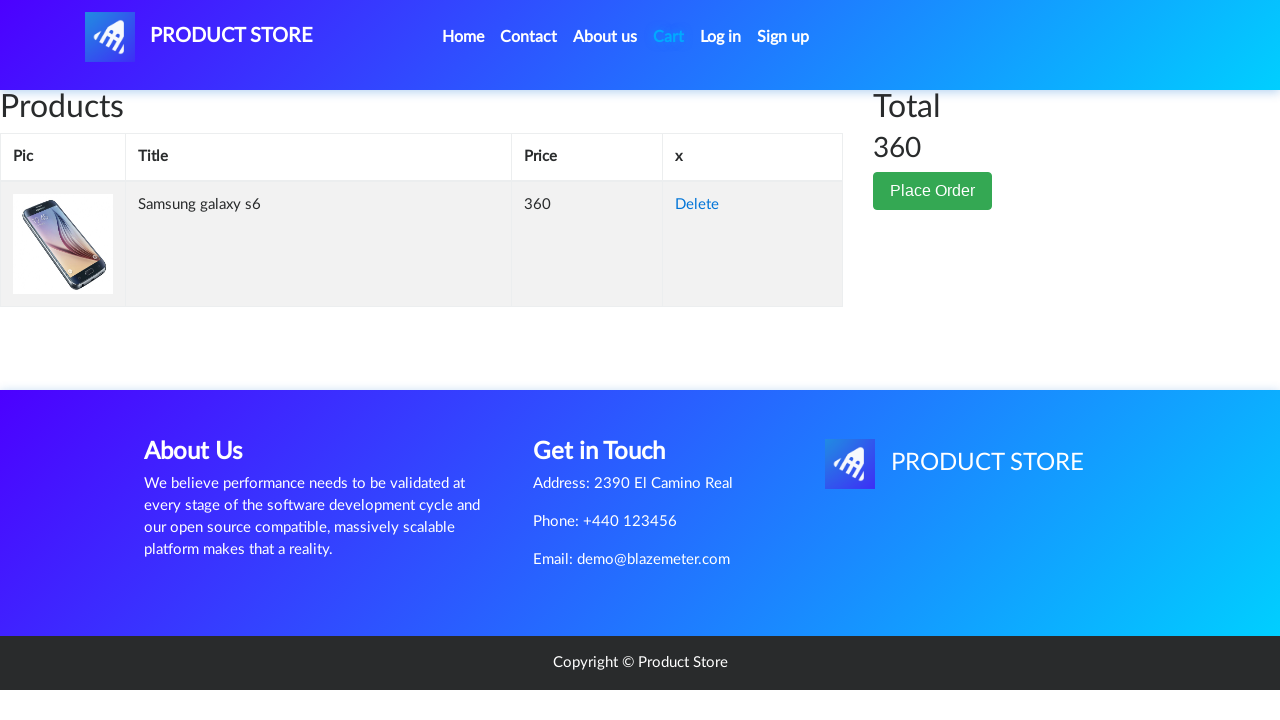

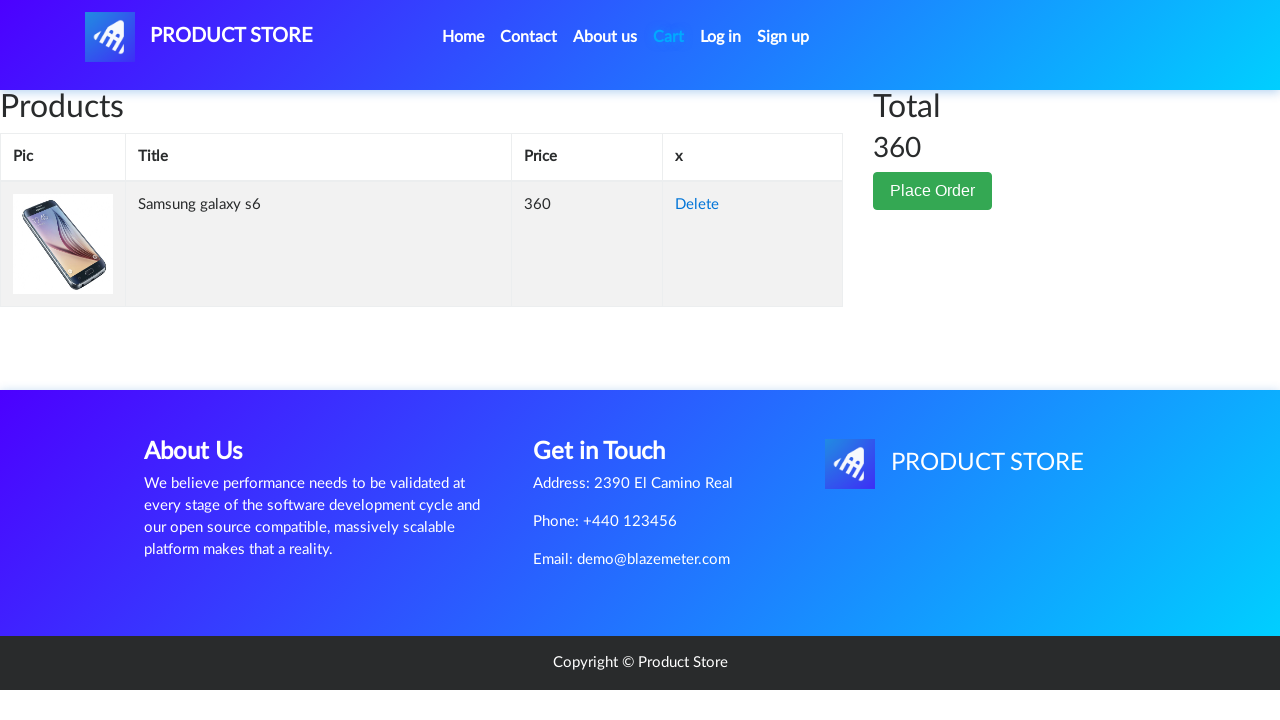